Tests iframe functionality by navigating to the iFrame page, switching into the iframe to verify content text, then switching back to verify the header text

Starting URL: https://the-internet.herokuapp.com/

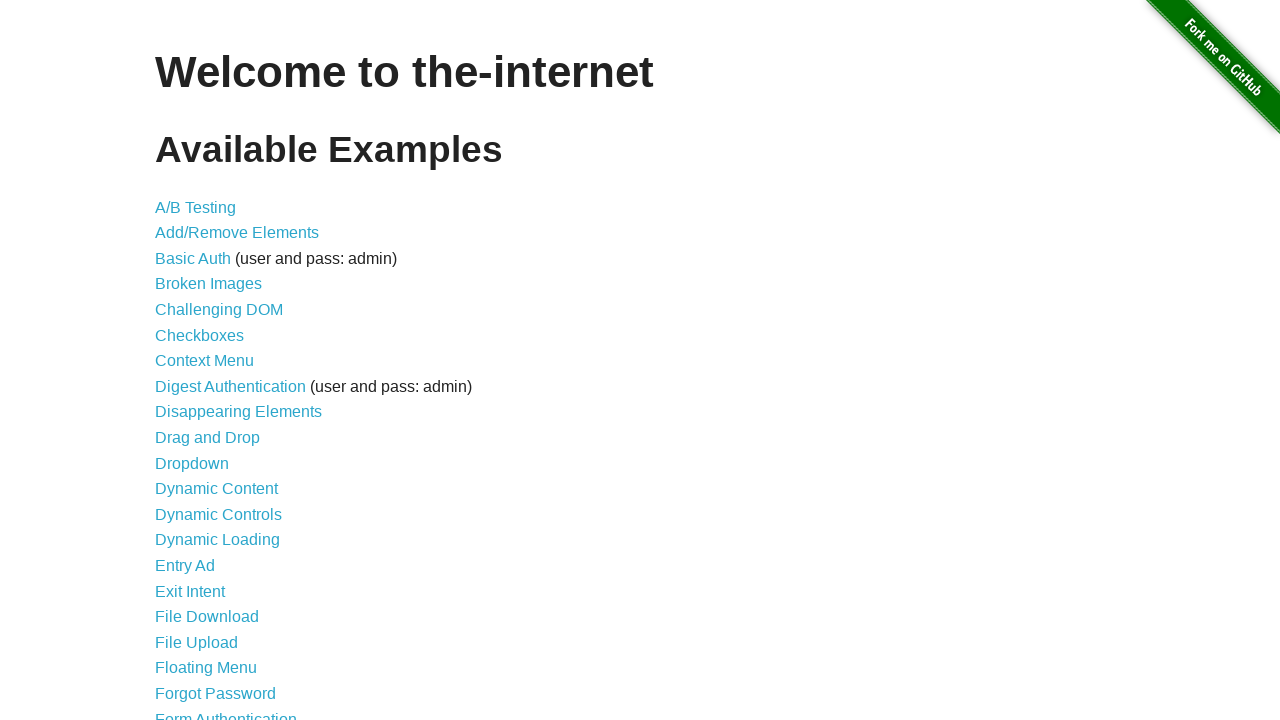

Clicked on Frames link at (182, 361) on text=Frames
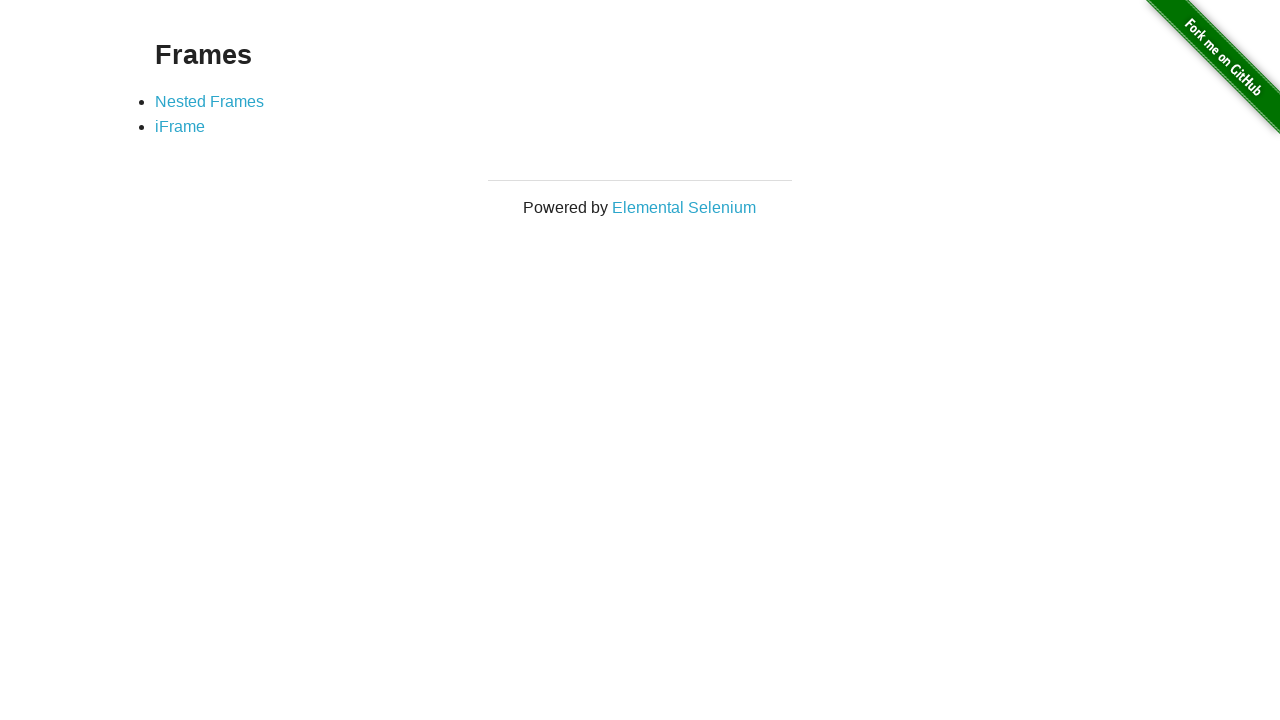

Clicked on iFrame link at (180, 127) on text=iFrame
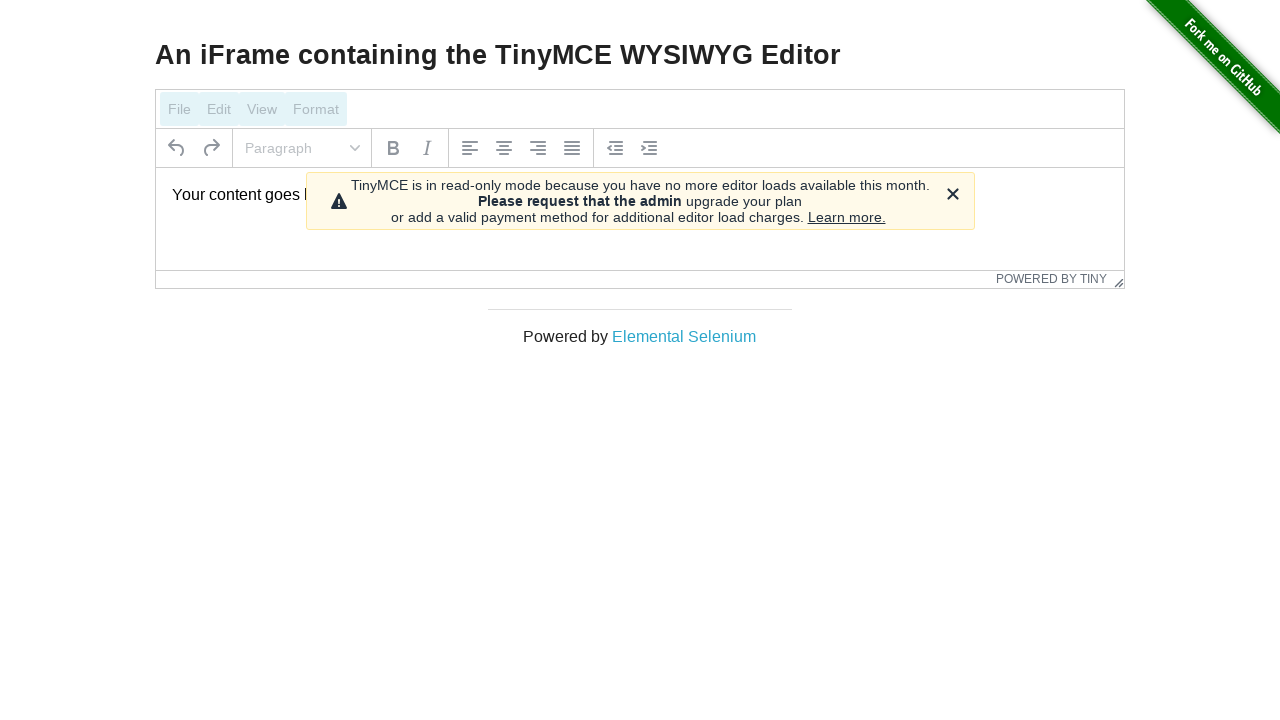

Located iframe element with id 'mce_0_ifr'
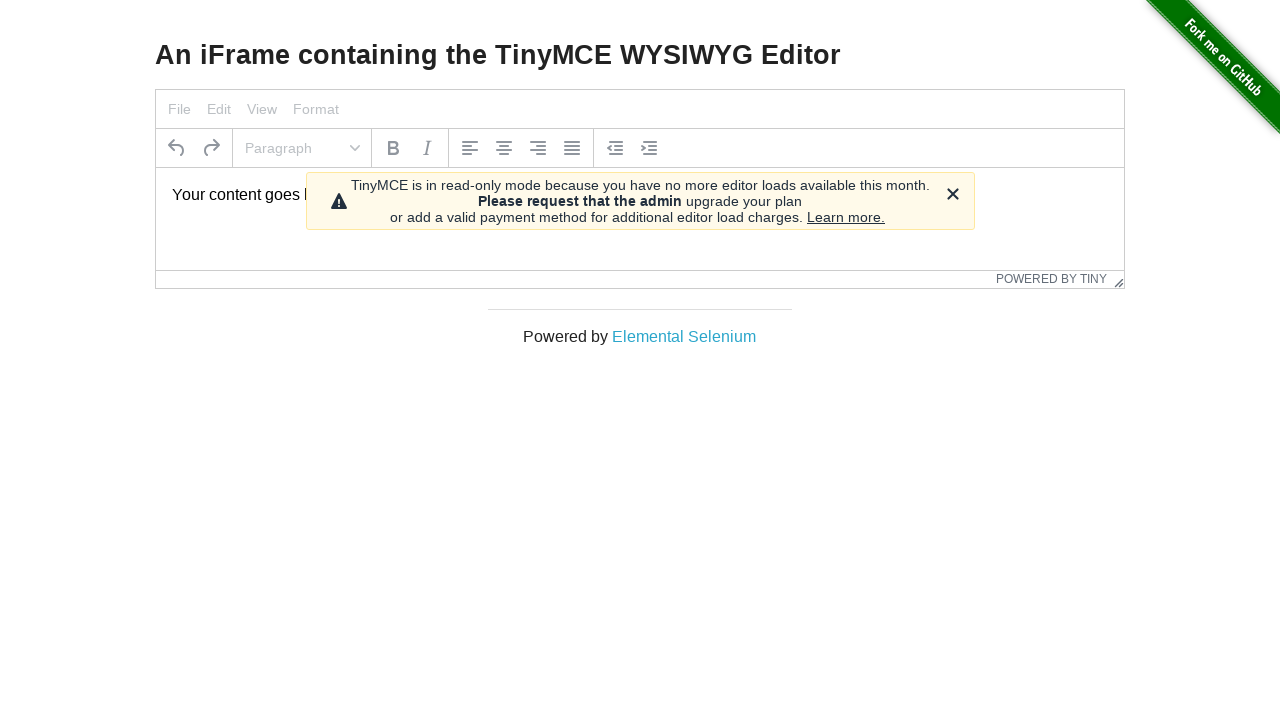

Located content paragraph inside iframe
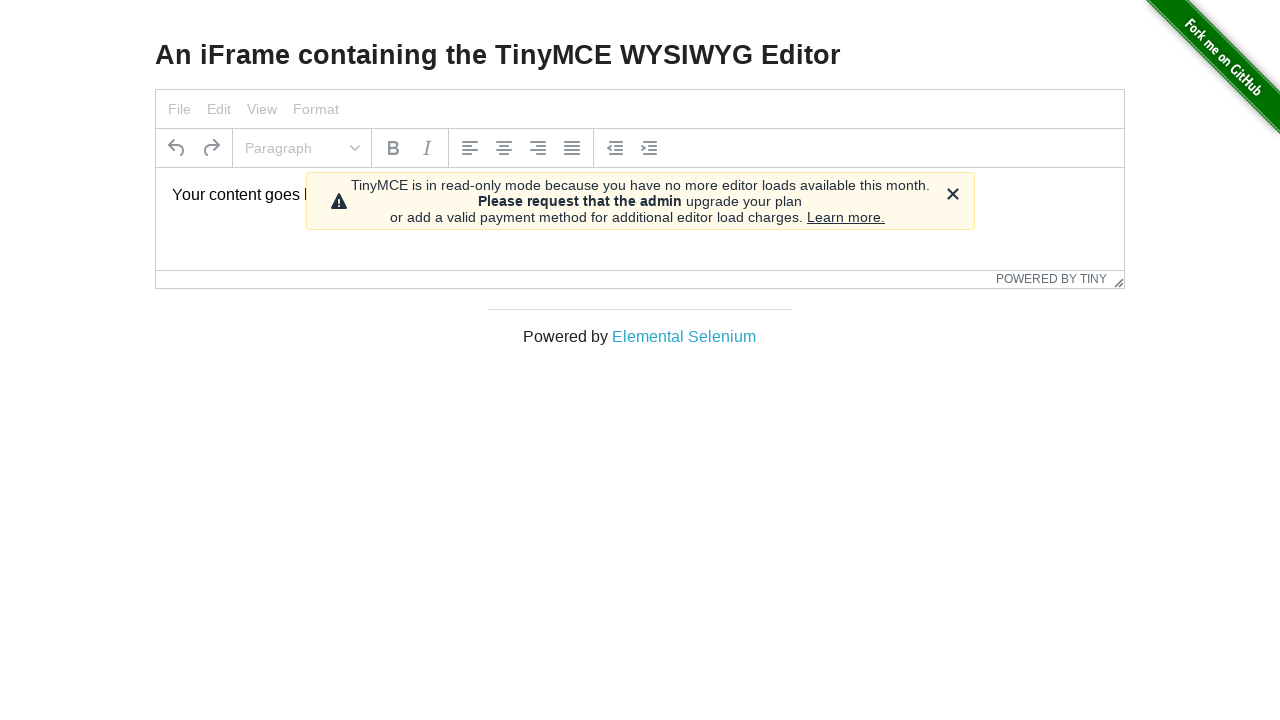

Waited 1000ms for iframe to fully load
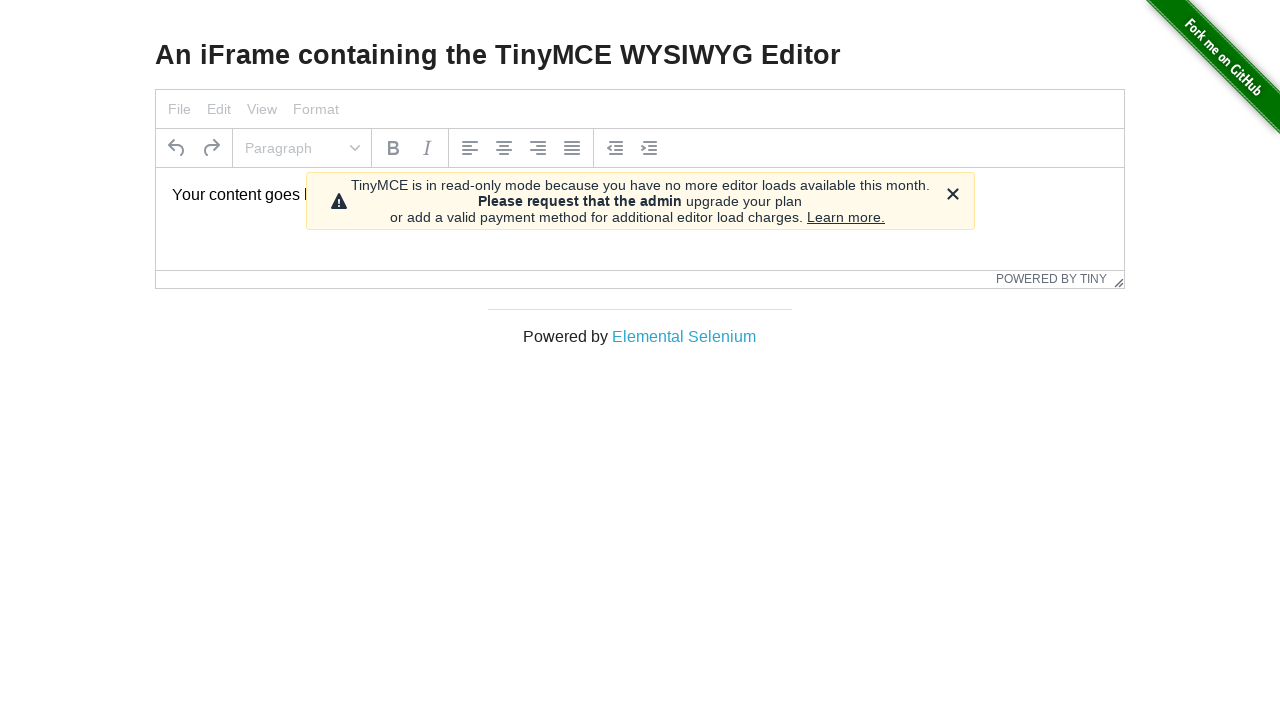

Verified iframe content contains 'Your content goes here.'
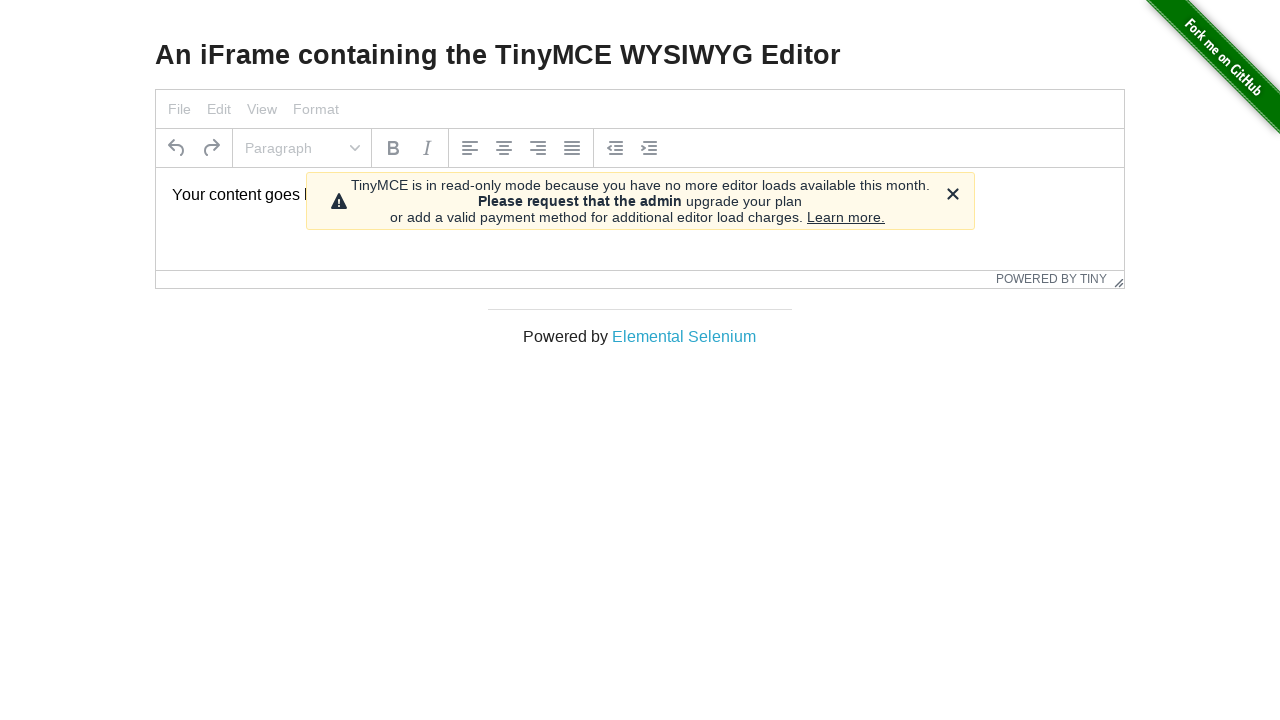

Located header element in main frame
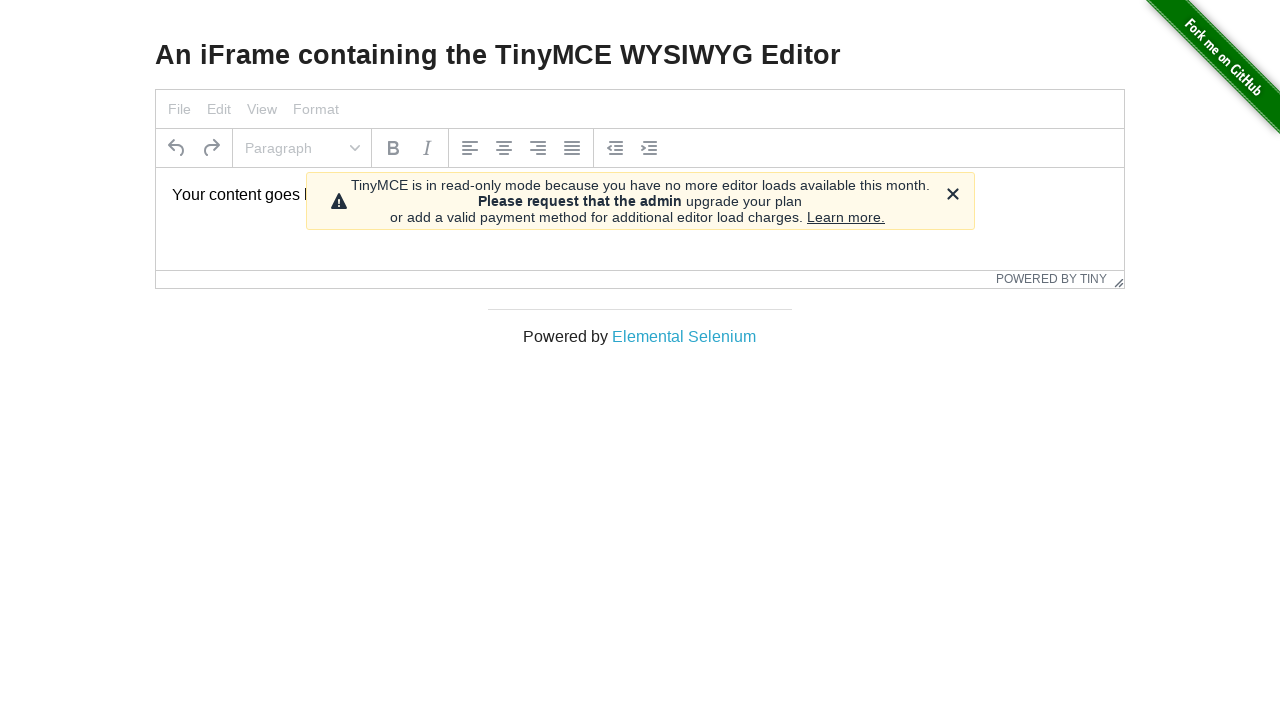

Verified header contains 'TinyMCE WYSIWYG'
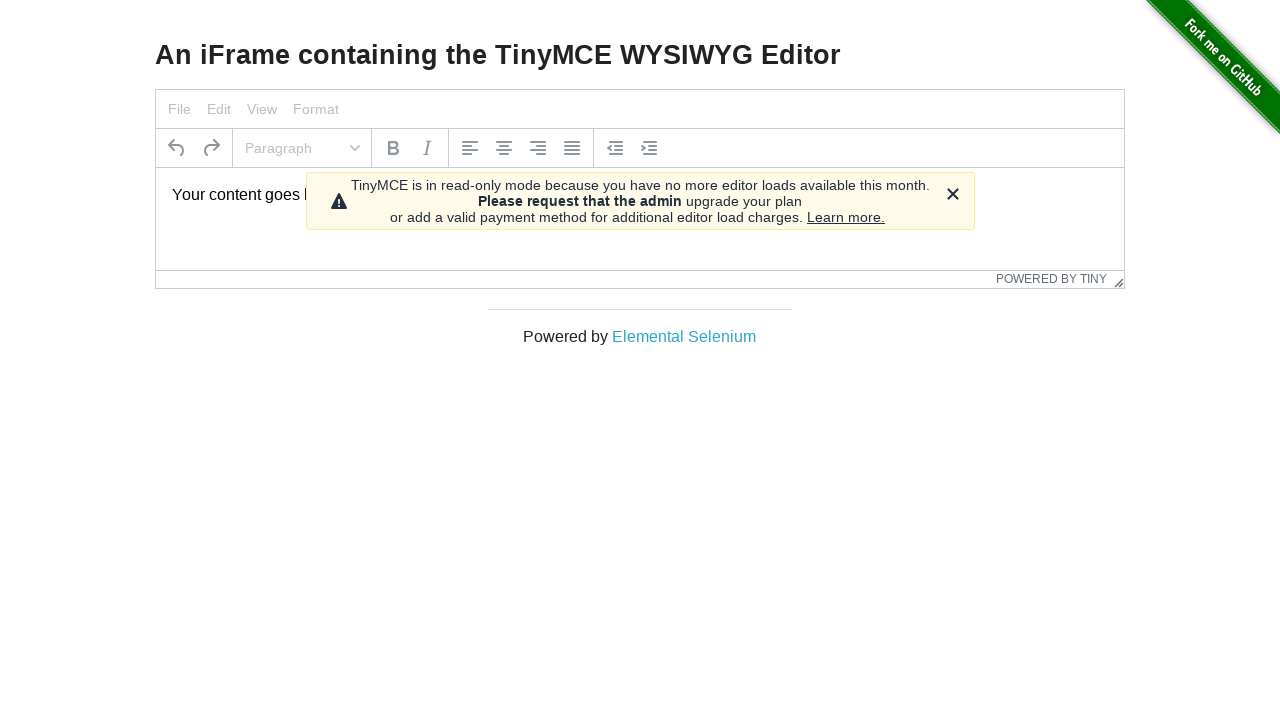

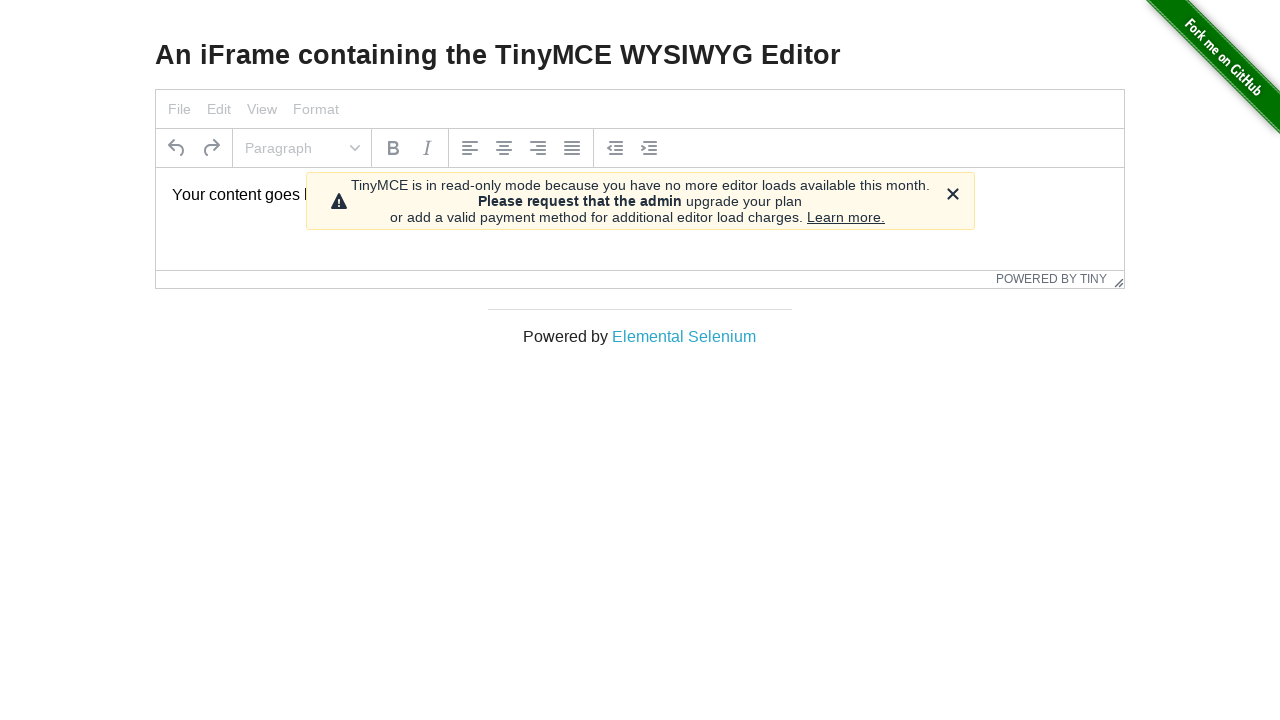